Tests the Python.org search functionality by entering "pycon" as a search query and verifying results are returned

Starting URL: http://www.python.org

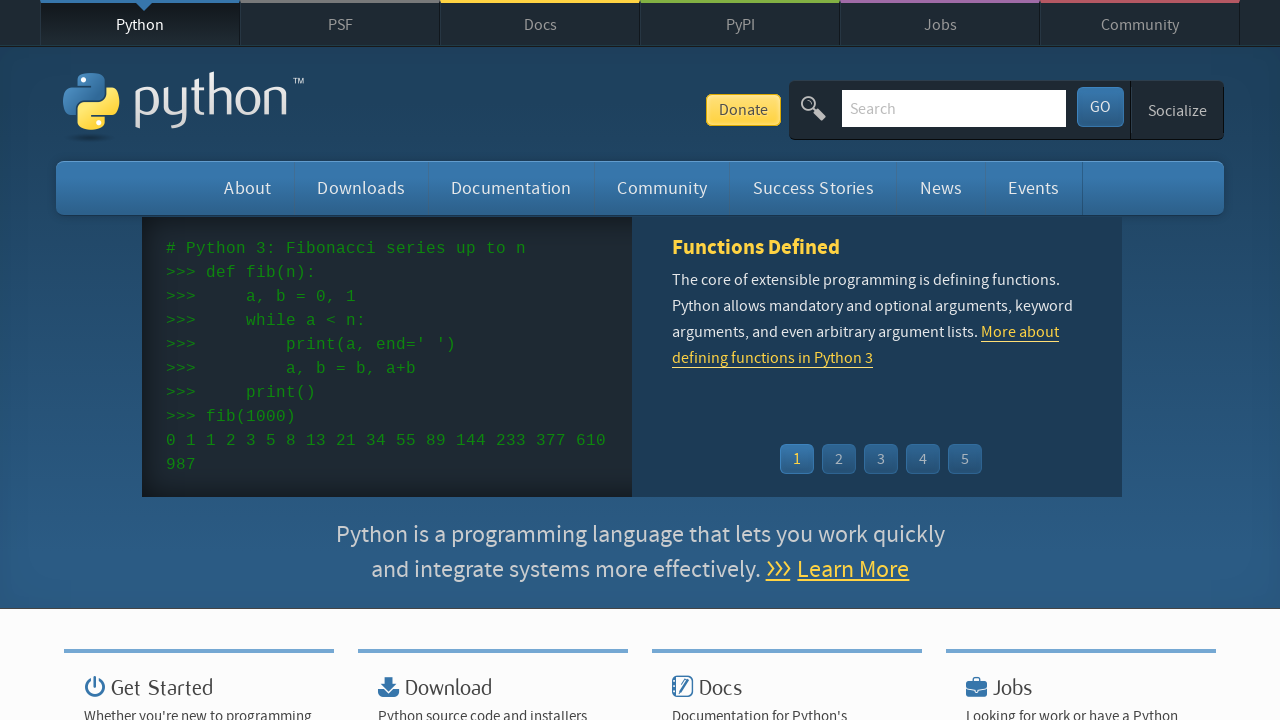

Verified 'Python' is in page title
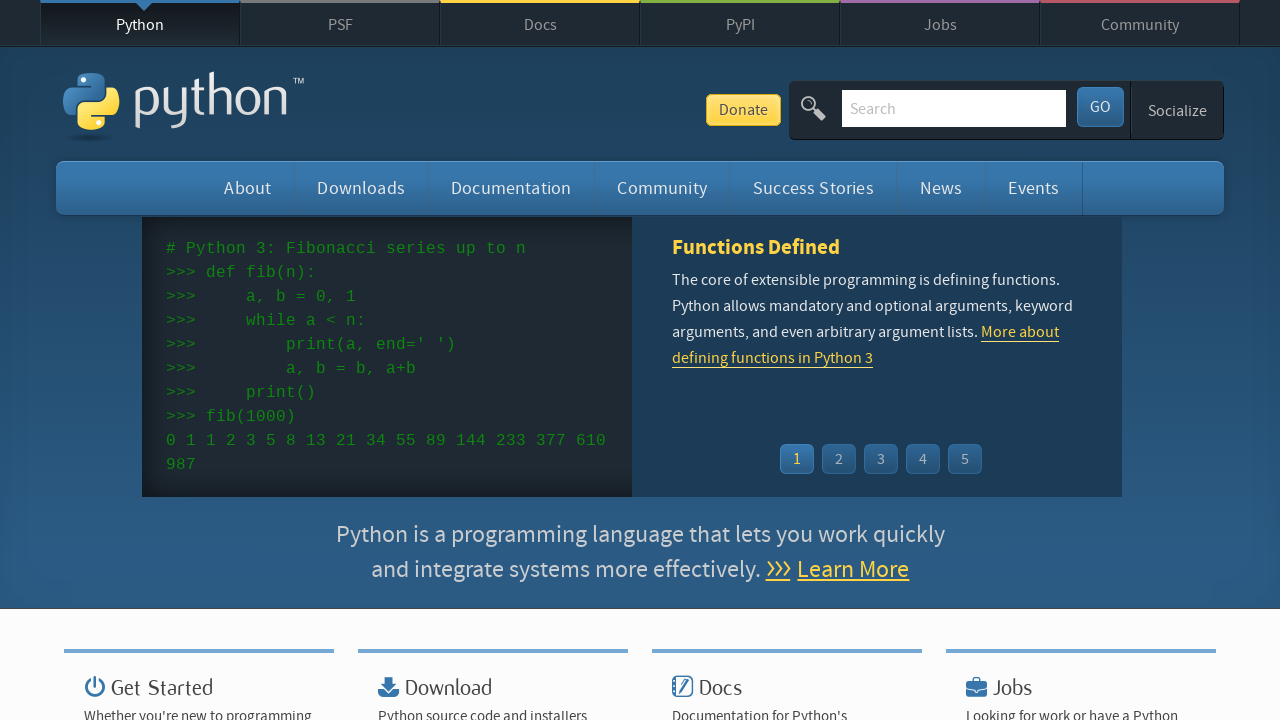

Filled search box with 'pycon' on input[name='q']
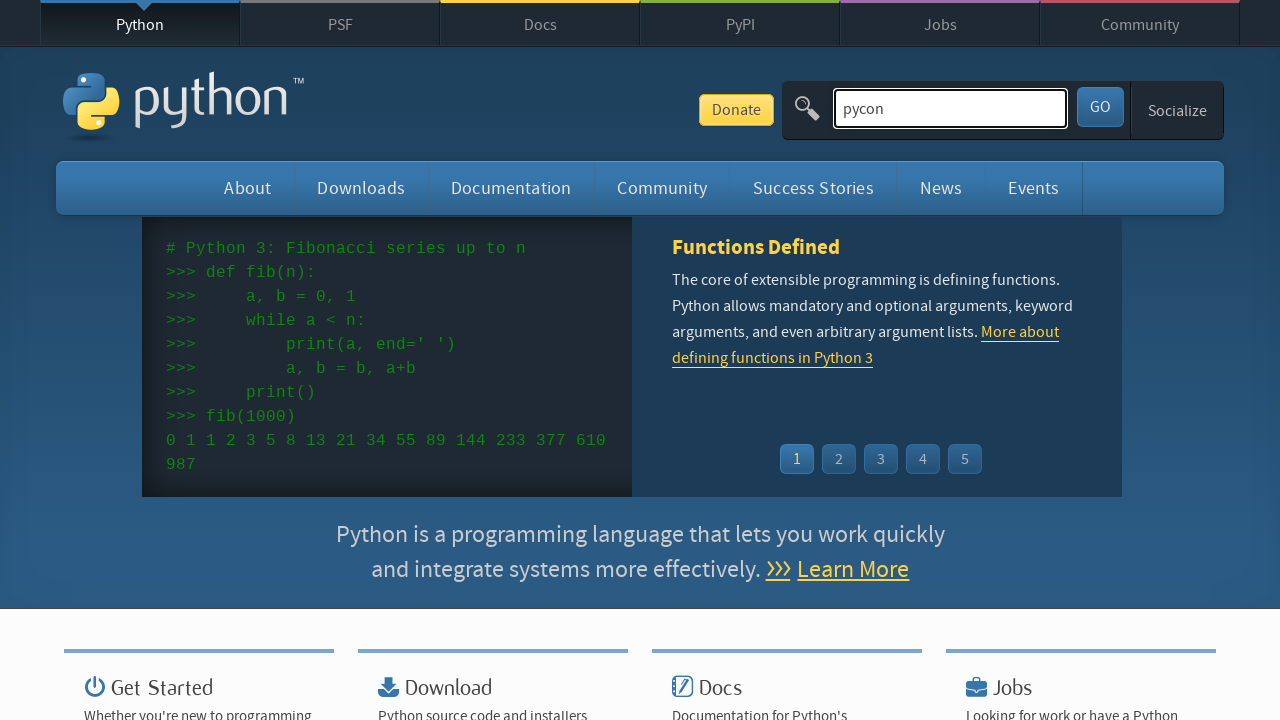

Pressed Enter to submit search query on input[name='q']
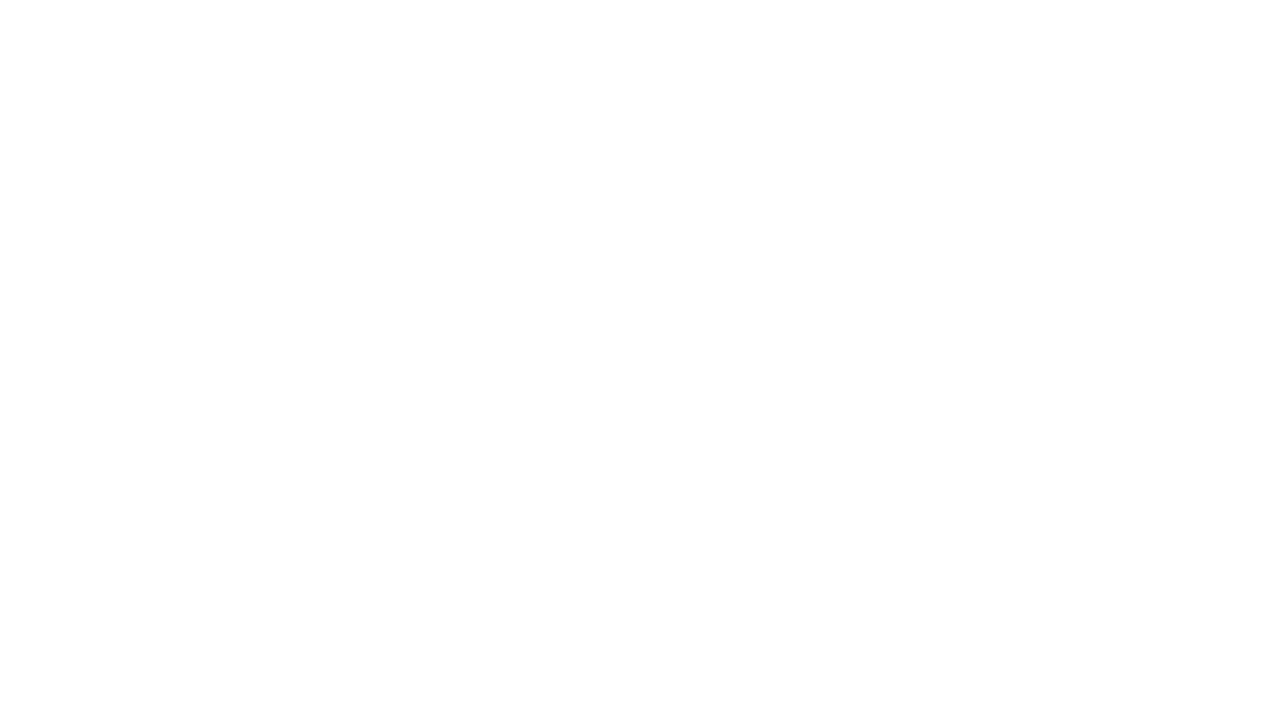

Waited for page to reach networkidle state
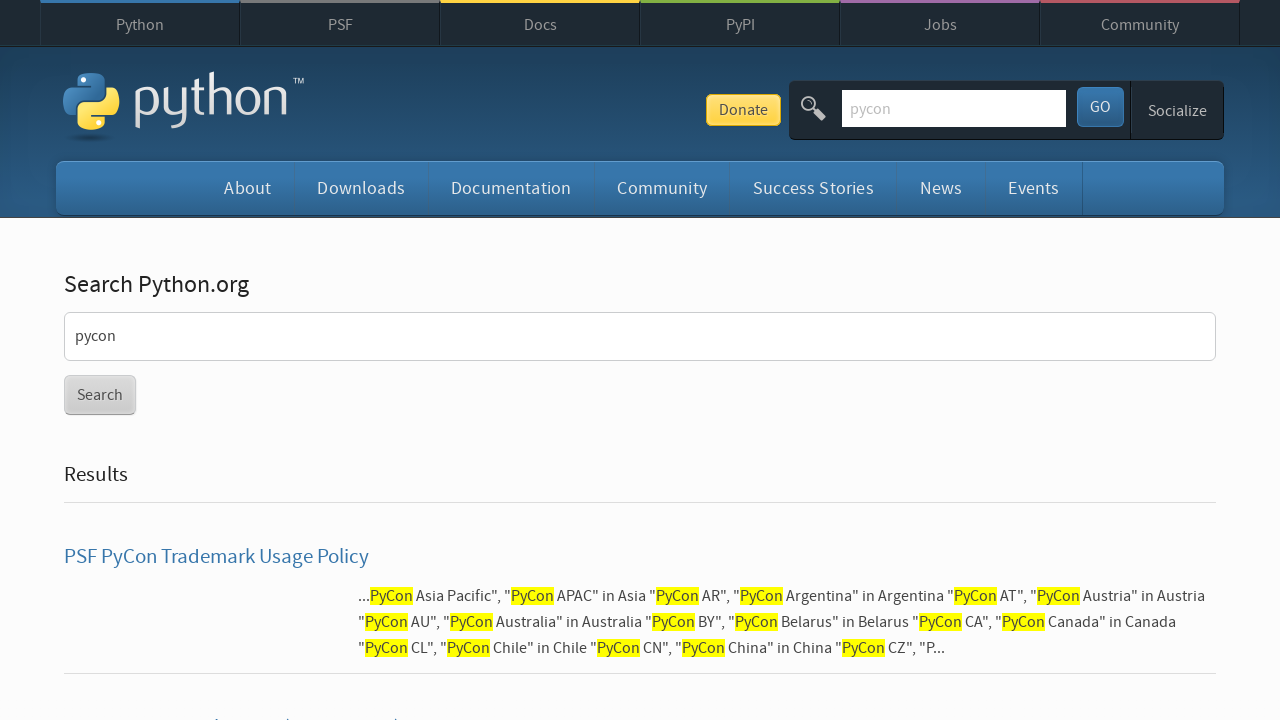

Verified search results were found (no 'No results found' message)
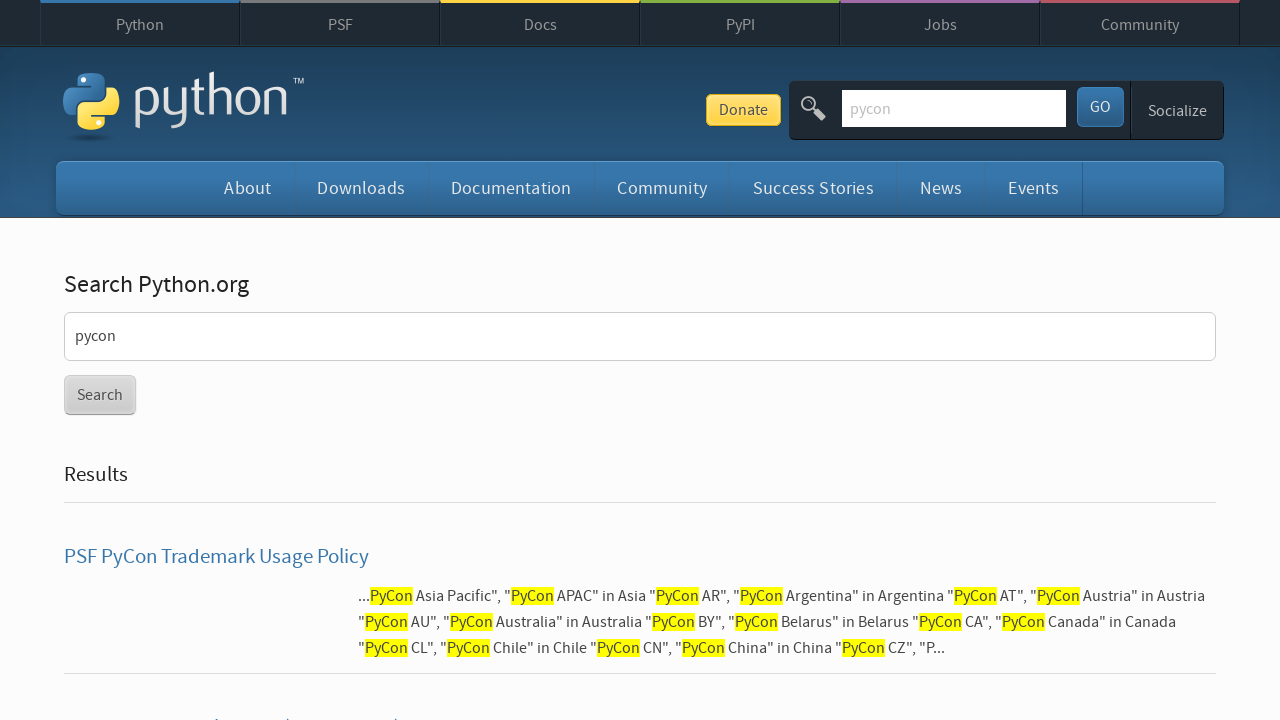

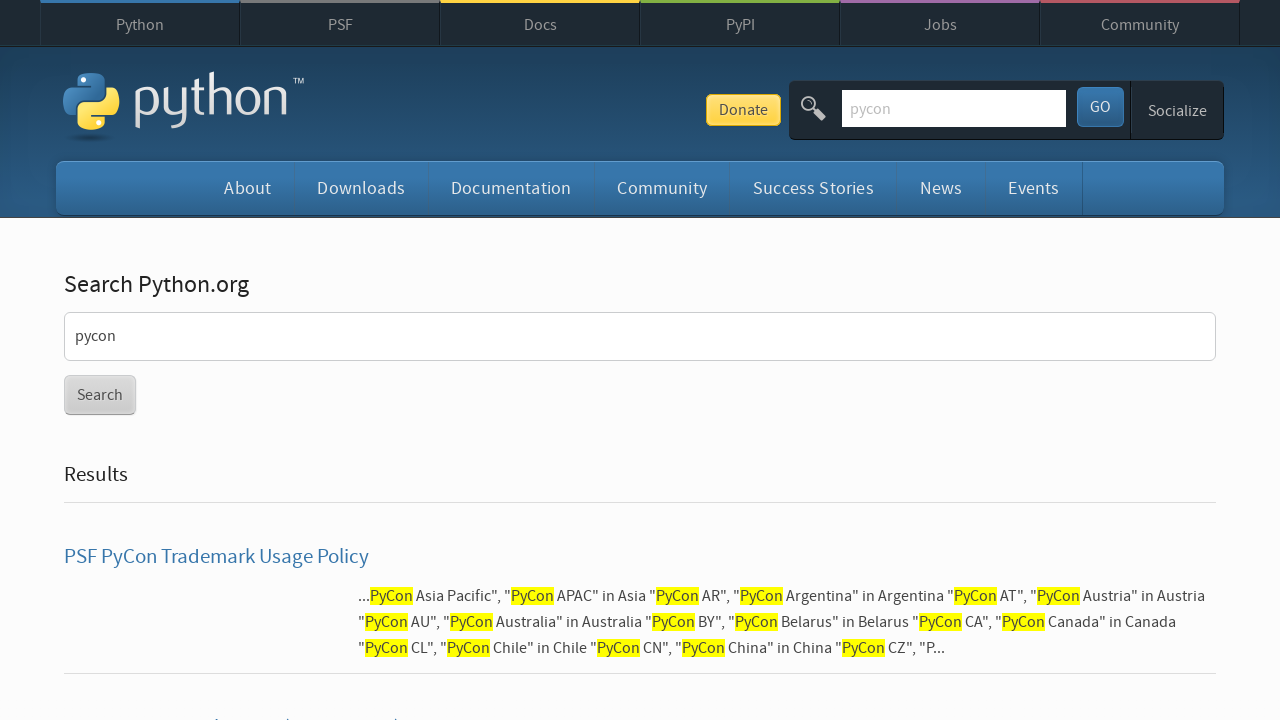